Tests drag and drop functionality on jQuery UI demo page by dragging an element to a target drop zone and verifying the drop was successful

Starting URL: https://jqueryui.com/droppable/

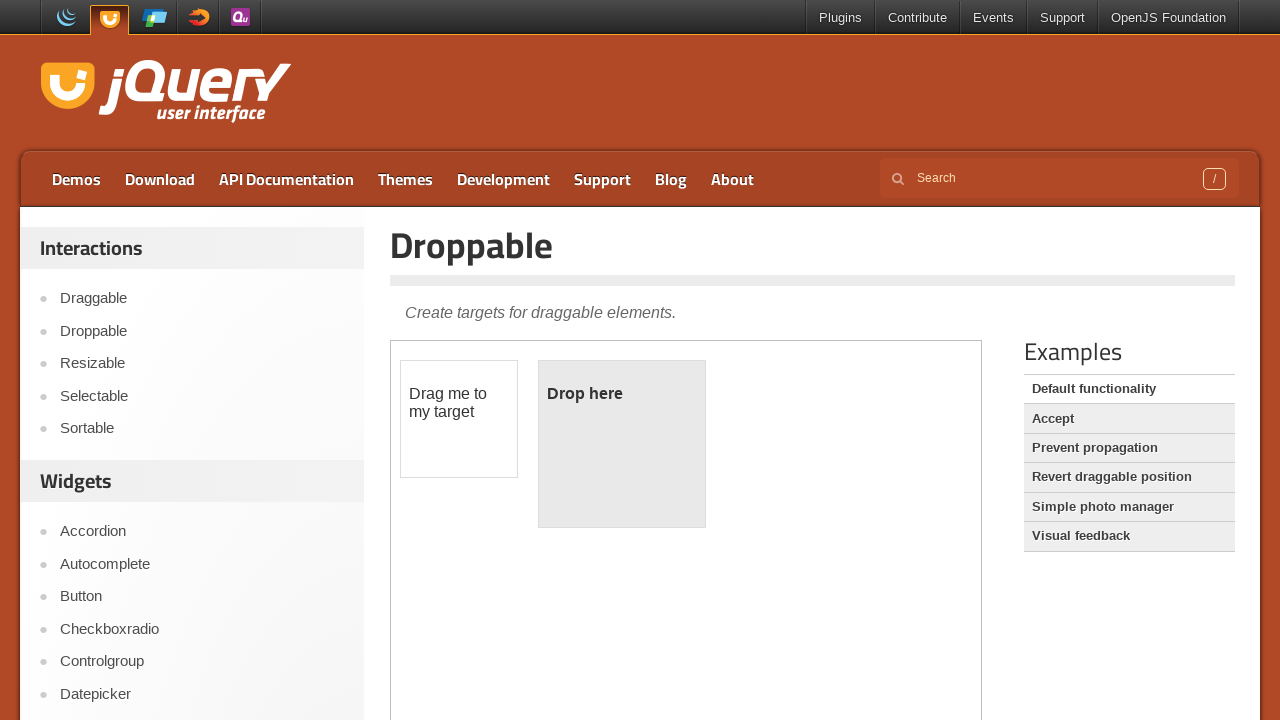

Located iframe containing drag and drop elements
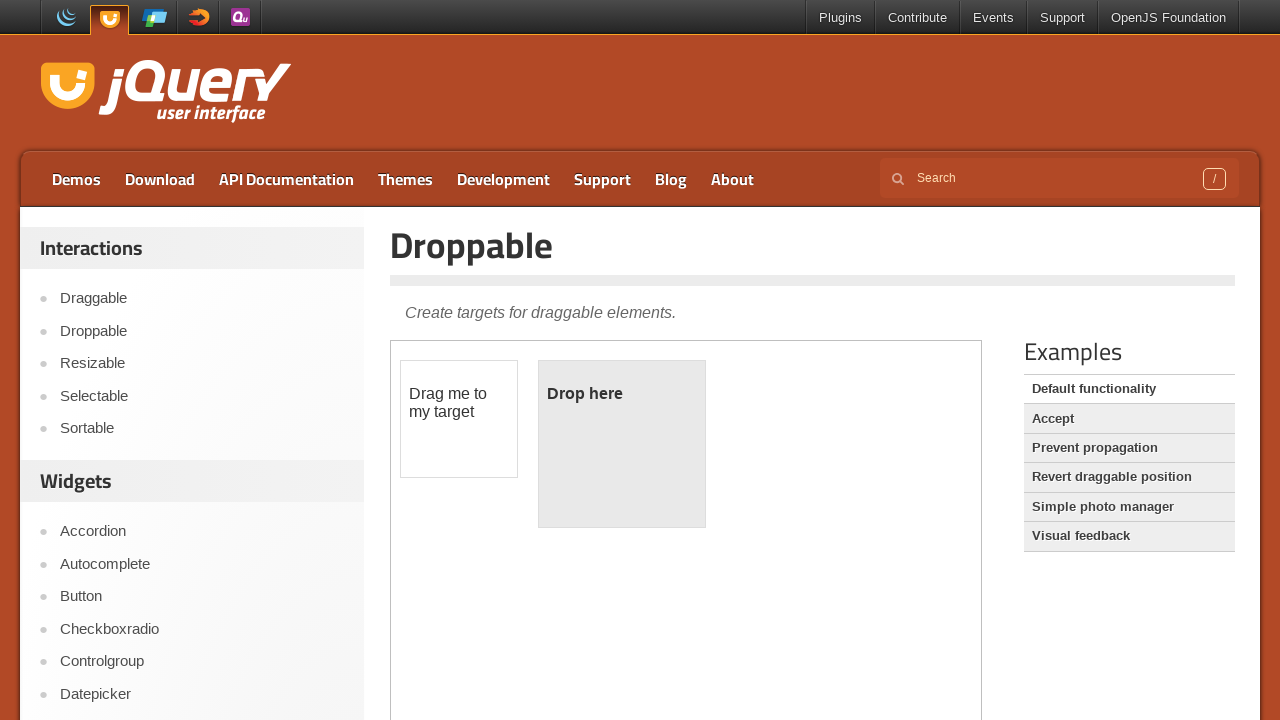

Located draggable source element
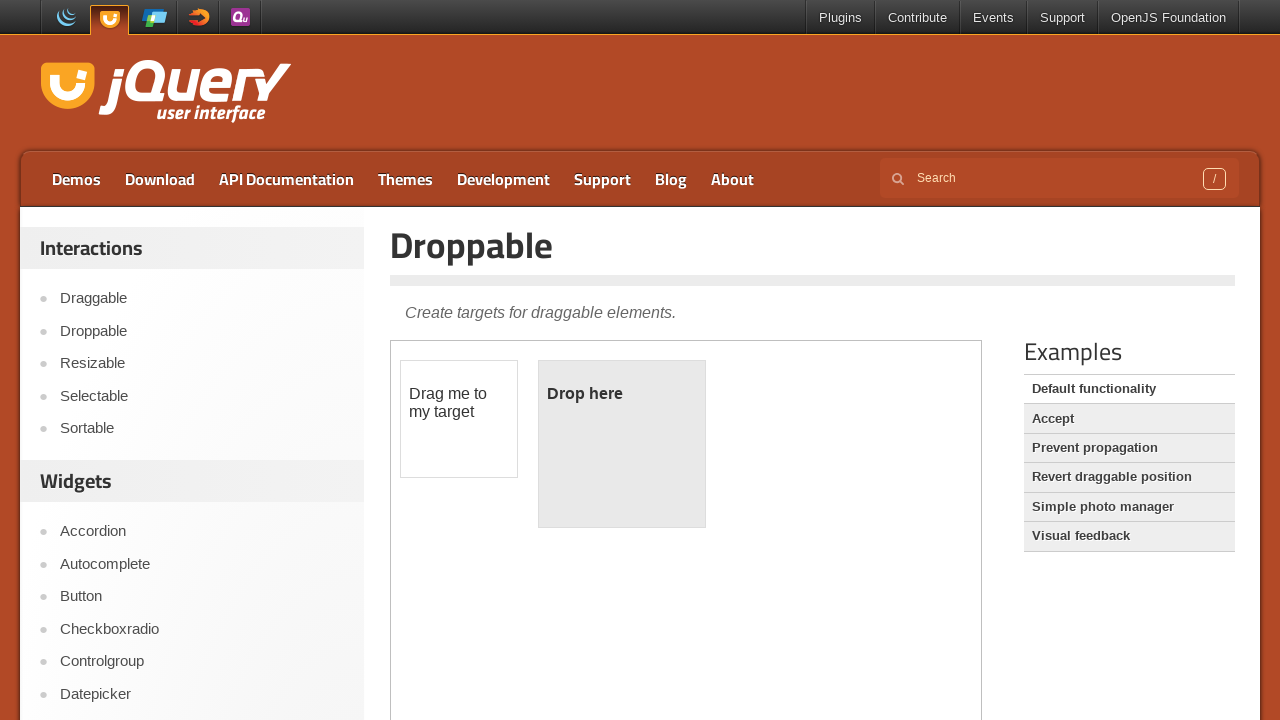

Located droppable target element
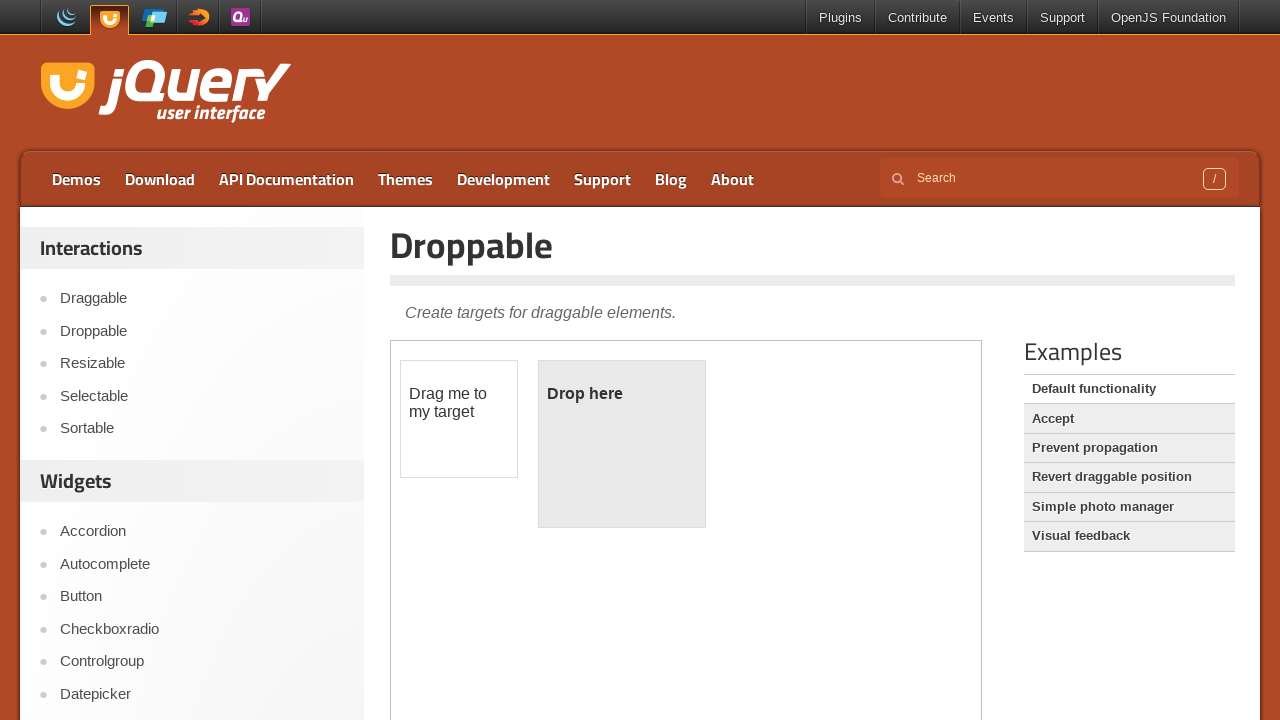

Dragged source element to target drop zone at (622, 444)
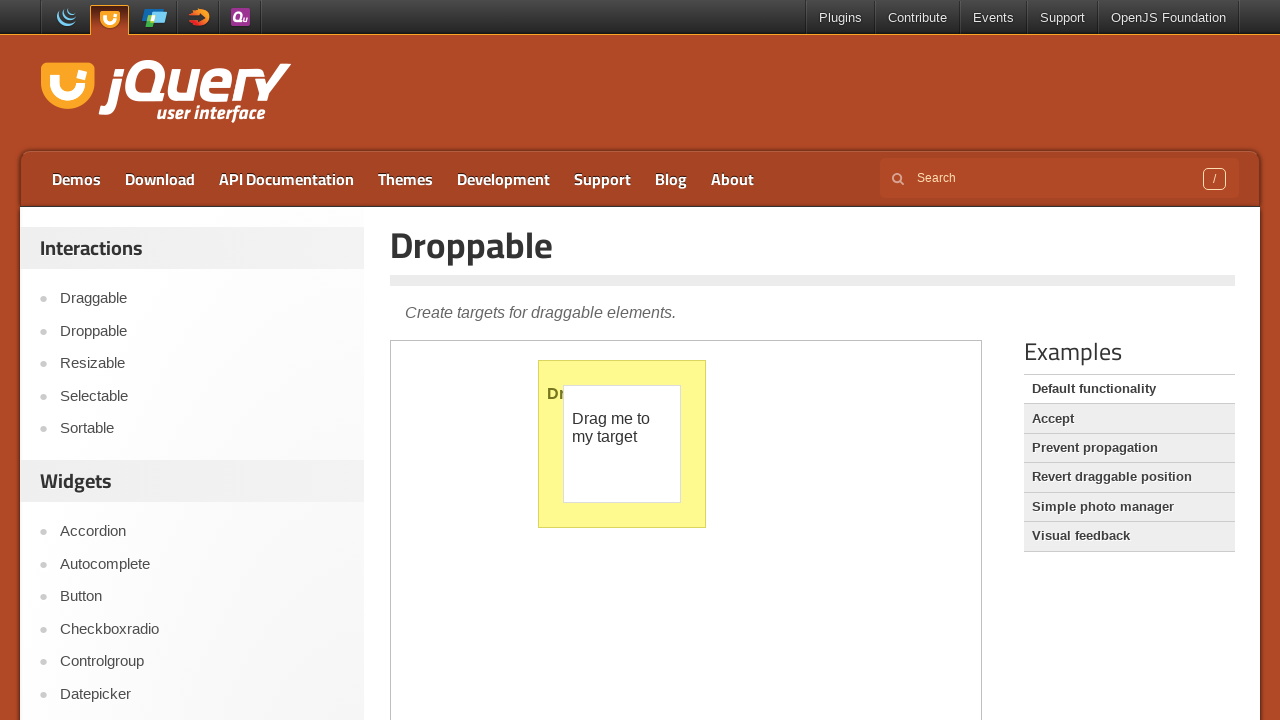

Verified drop was successful - 'Dropped!' text appeared in target element
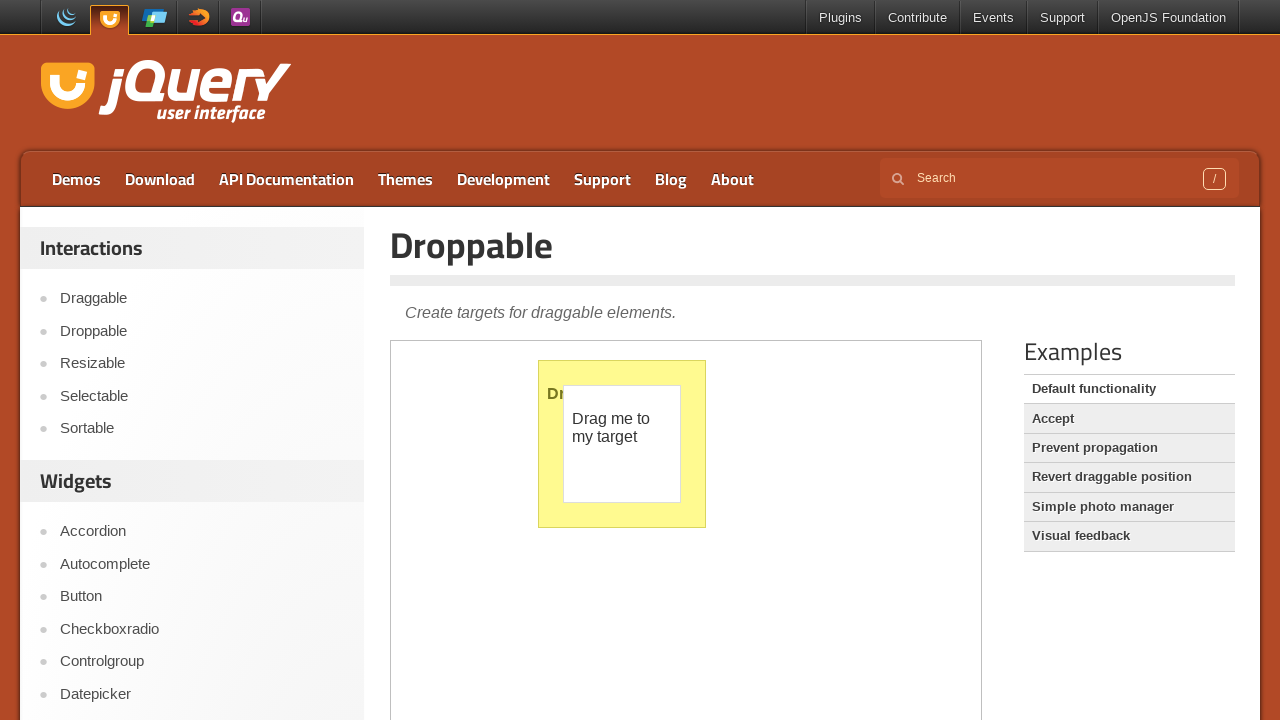

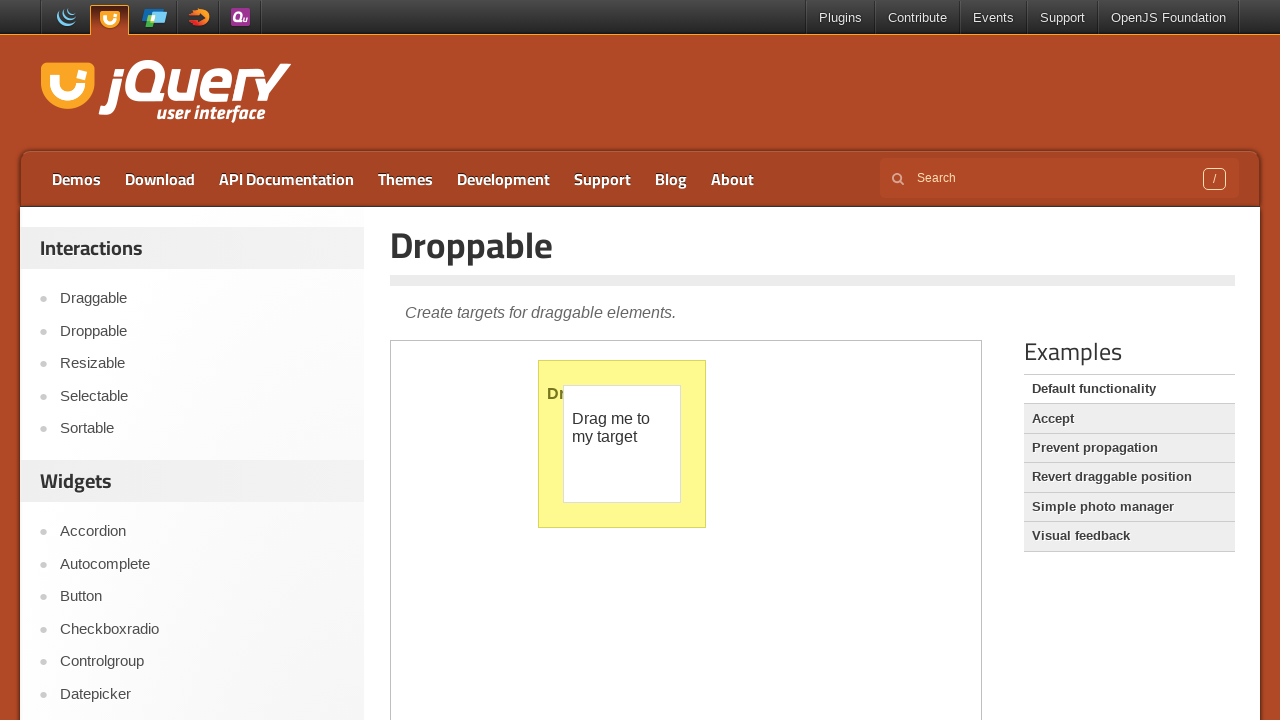